Tests file download functionality by clicking a download link on the page

Starting URL: http://the-internet.herokuapp.com/download

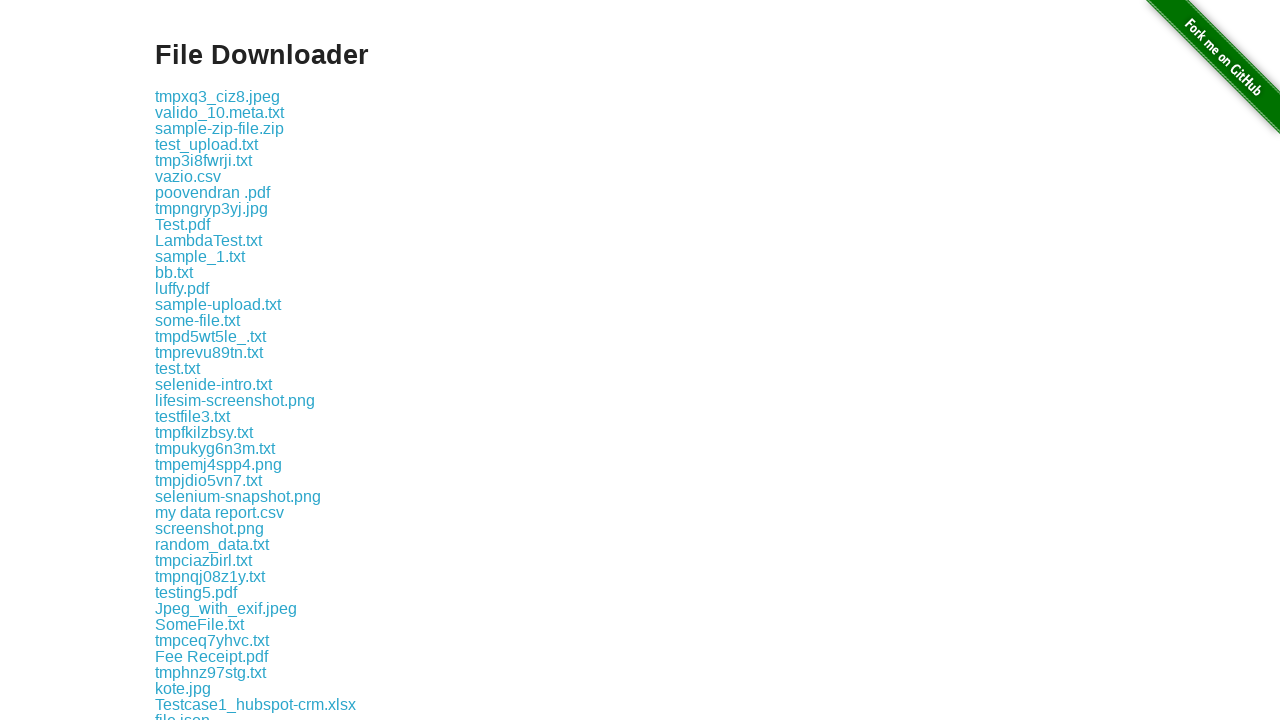

Clicked the download link on the page at (218, 96) on .example a
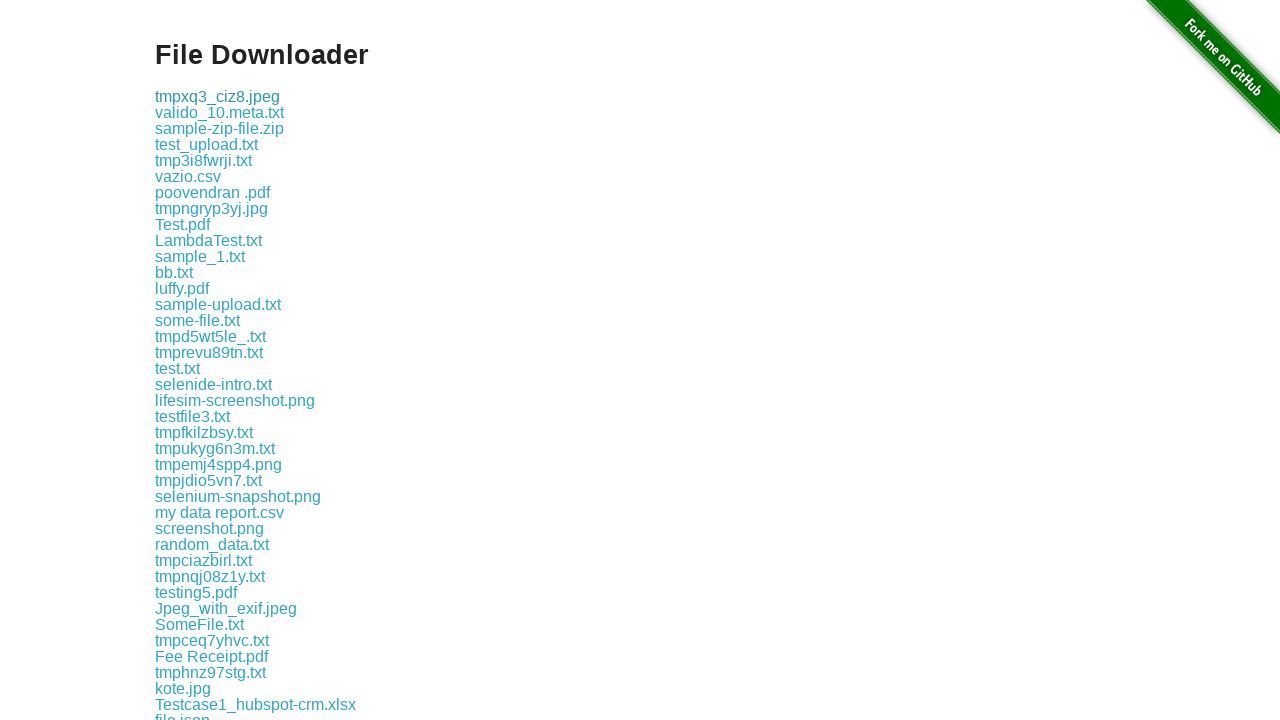

Waited 2 seconds for download to initiate
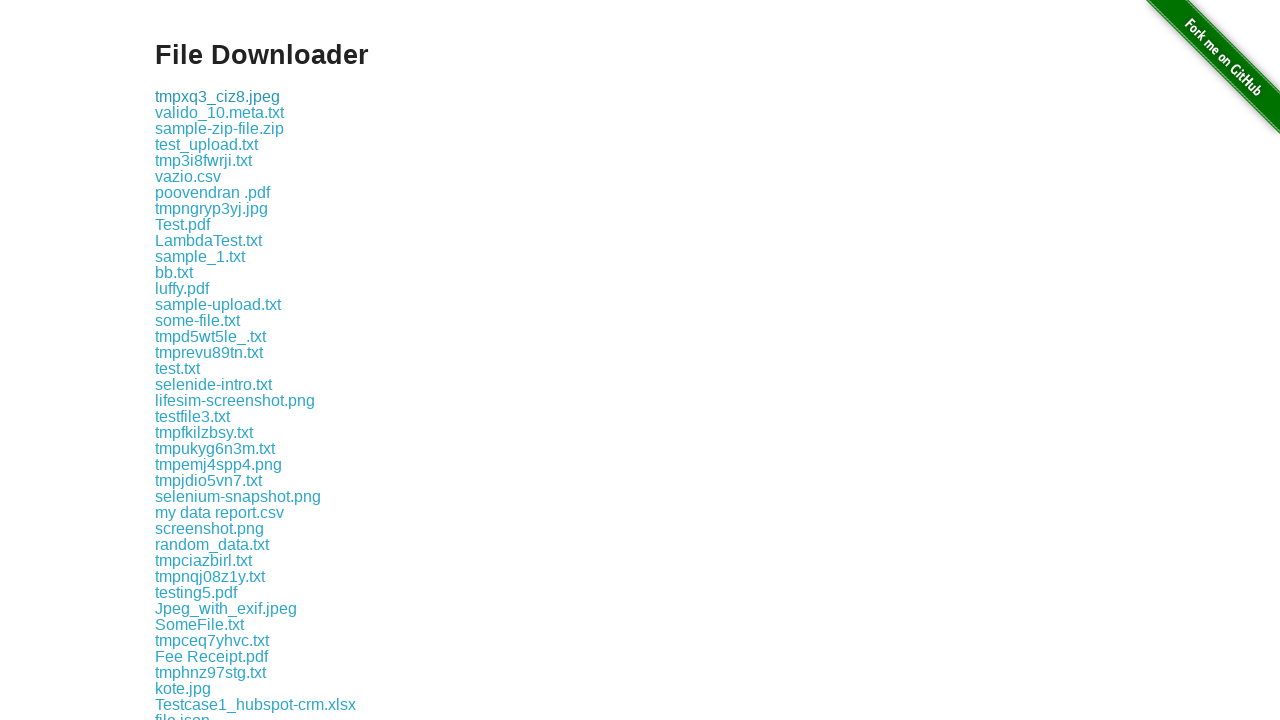

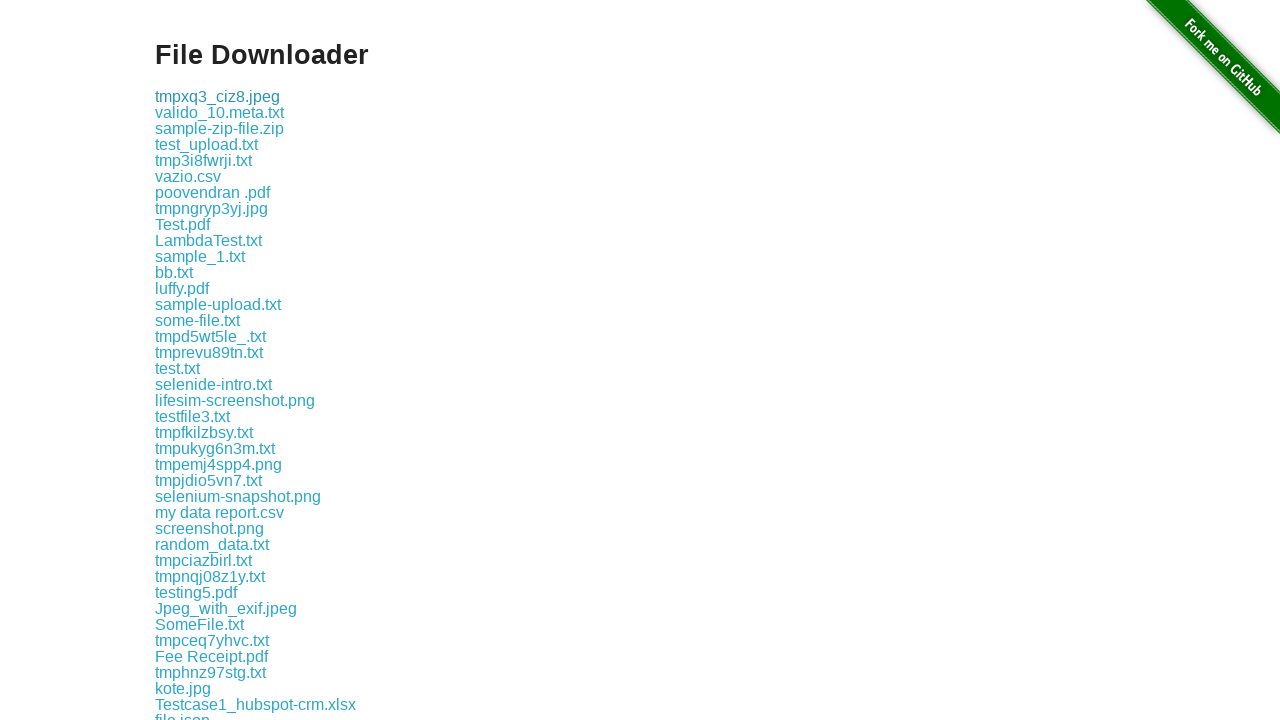